Tests iframe interaction by switching to an iframe, clicking a button inside it, then switching back to the main content and counting the total frames on the page

Starting URL: http://www.w3schools.com/jsref/tryit.asp?filename=tryjsref_submit_get

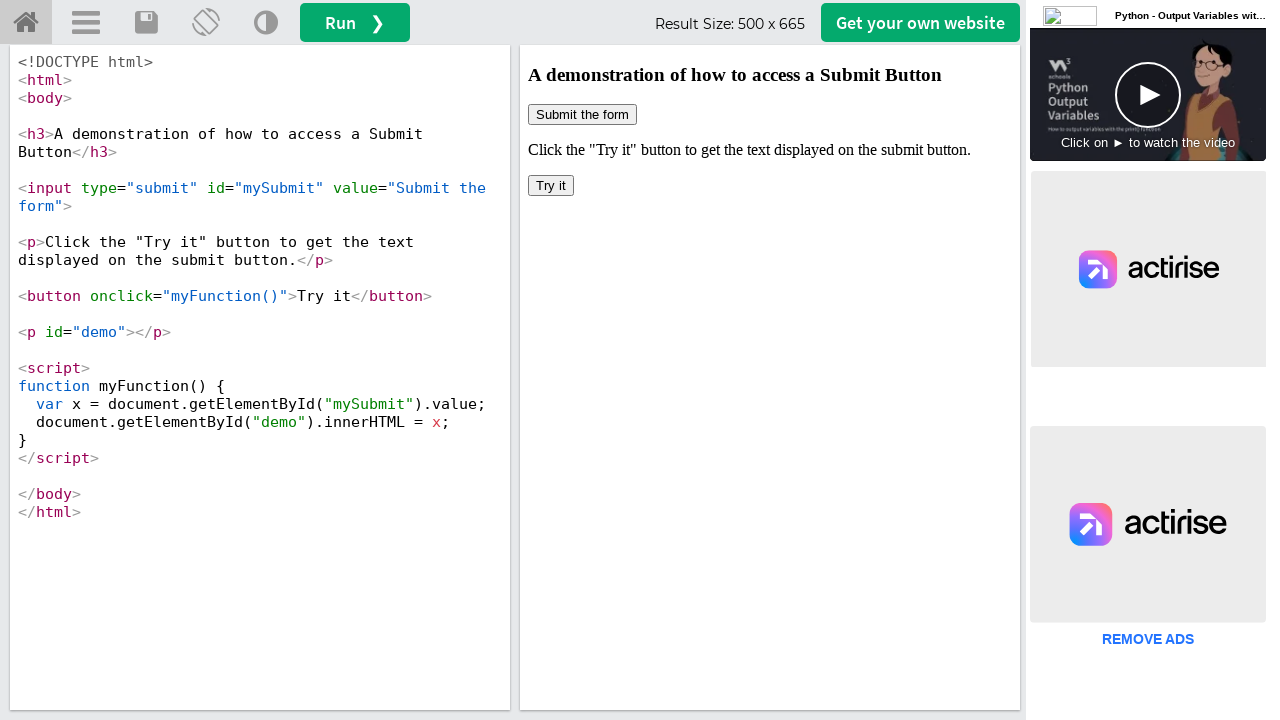

Located iframe with name 'iframeResult'
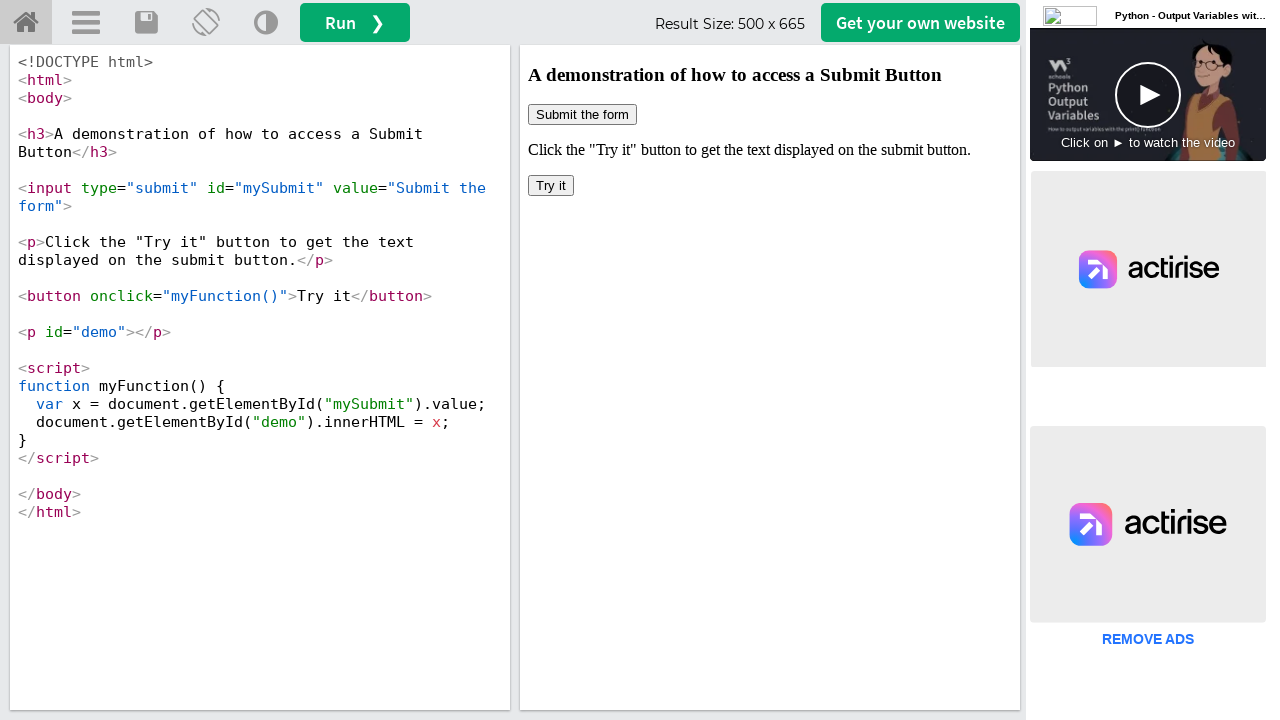

Clicked button inside iframe at (551, 186) on button
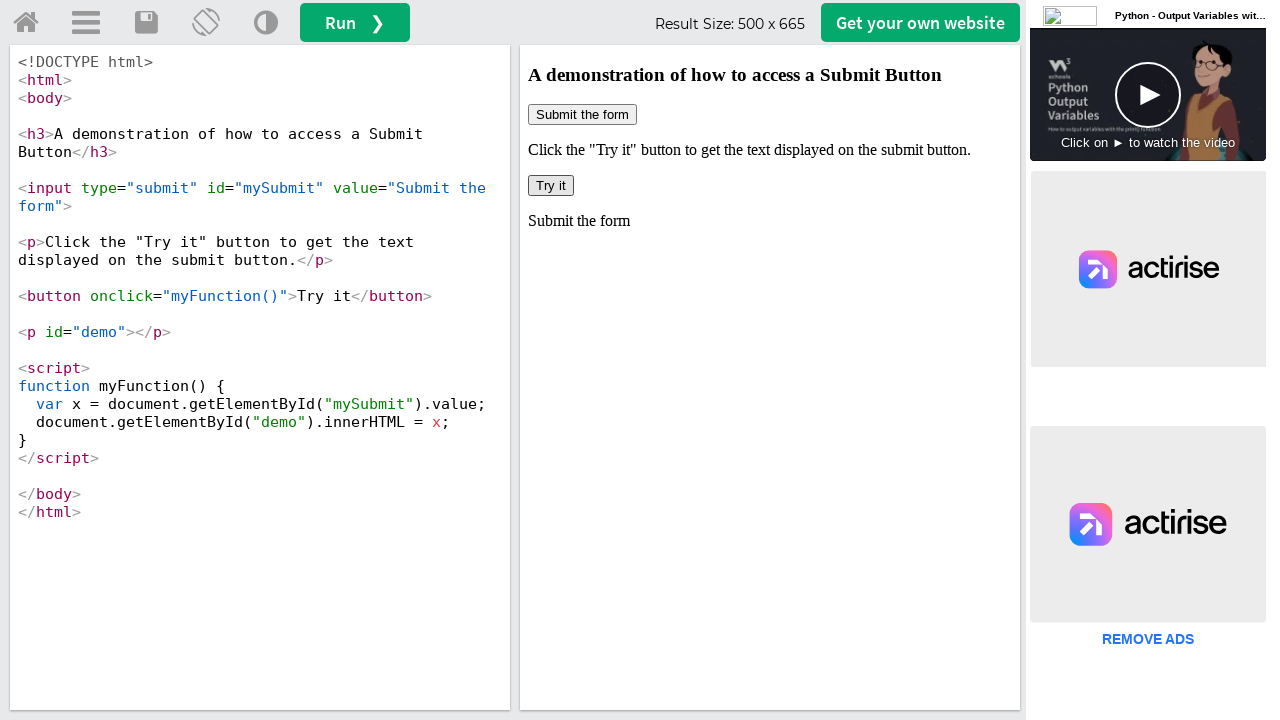

Queried all iframes on page, found 6 total frames
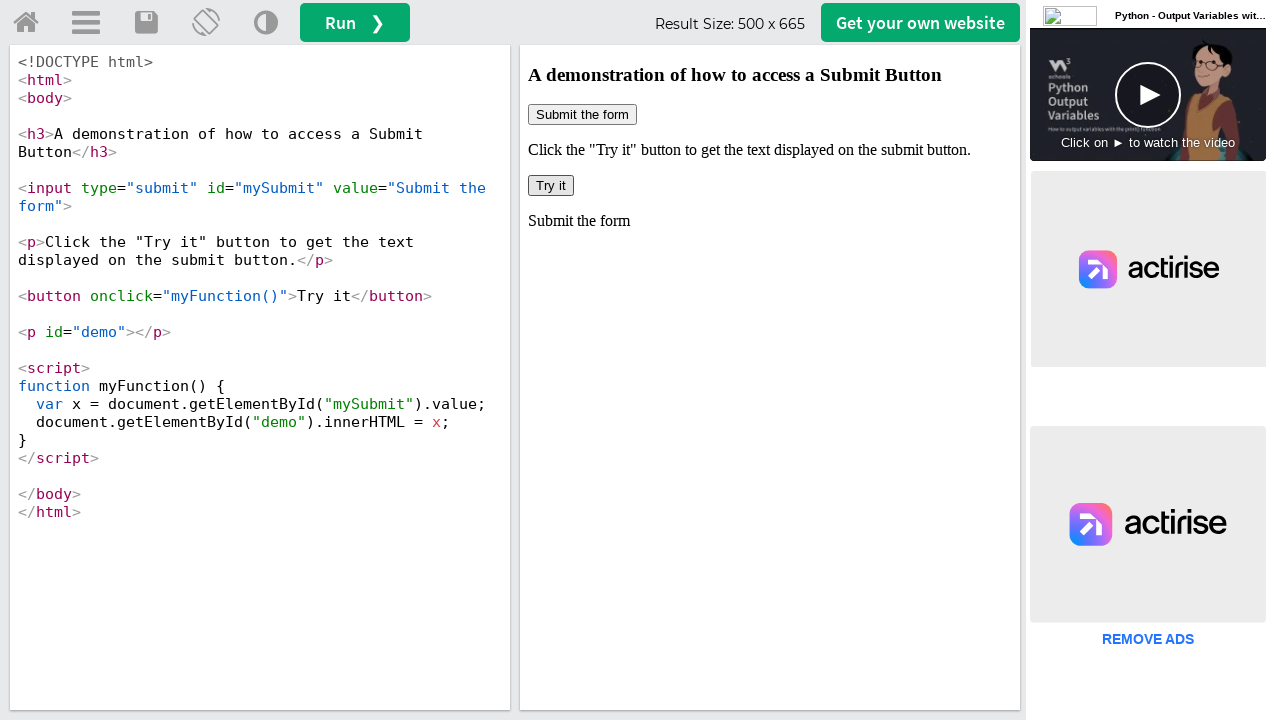

Found iframe with ID: iframeResult
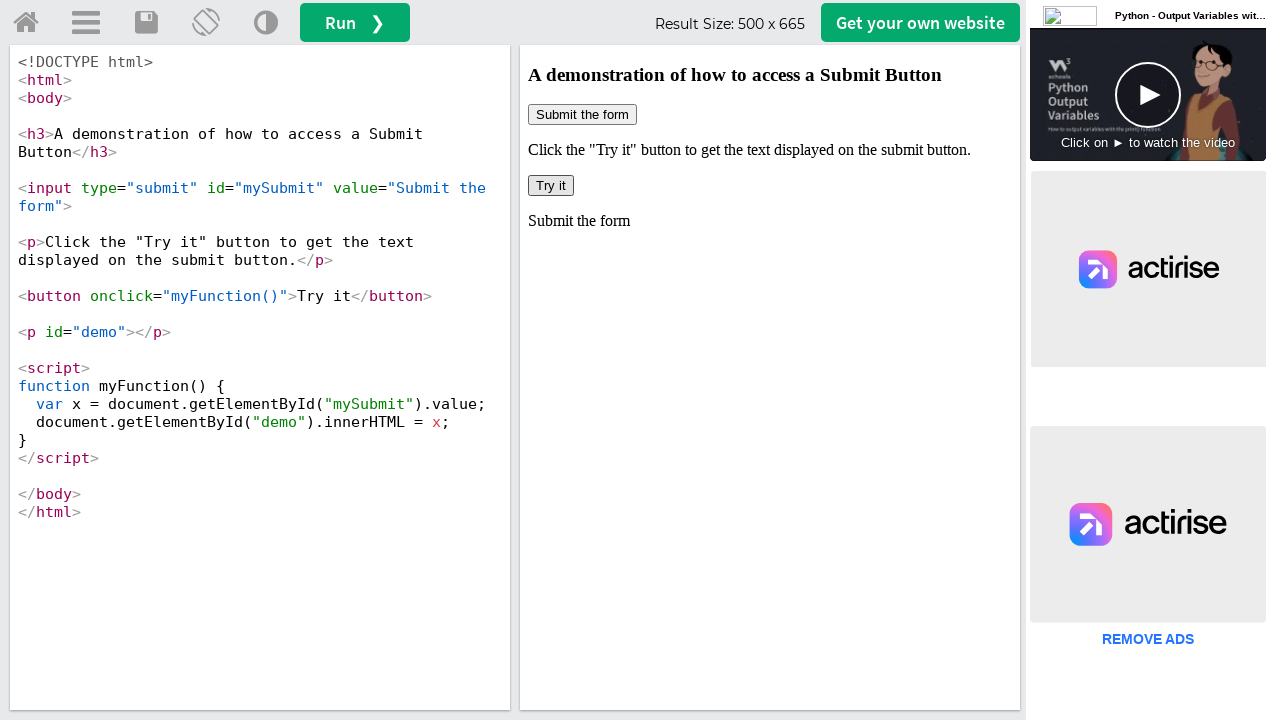

Found iframe with ID: 1b544f66abb0da
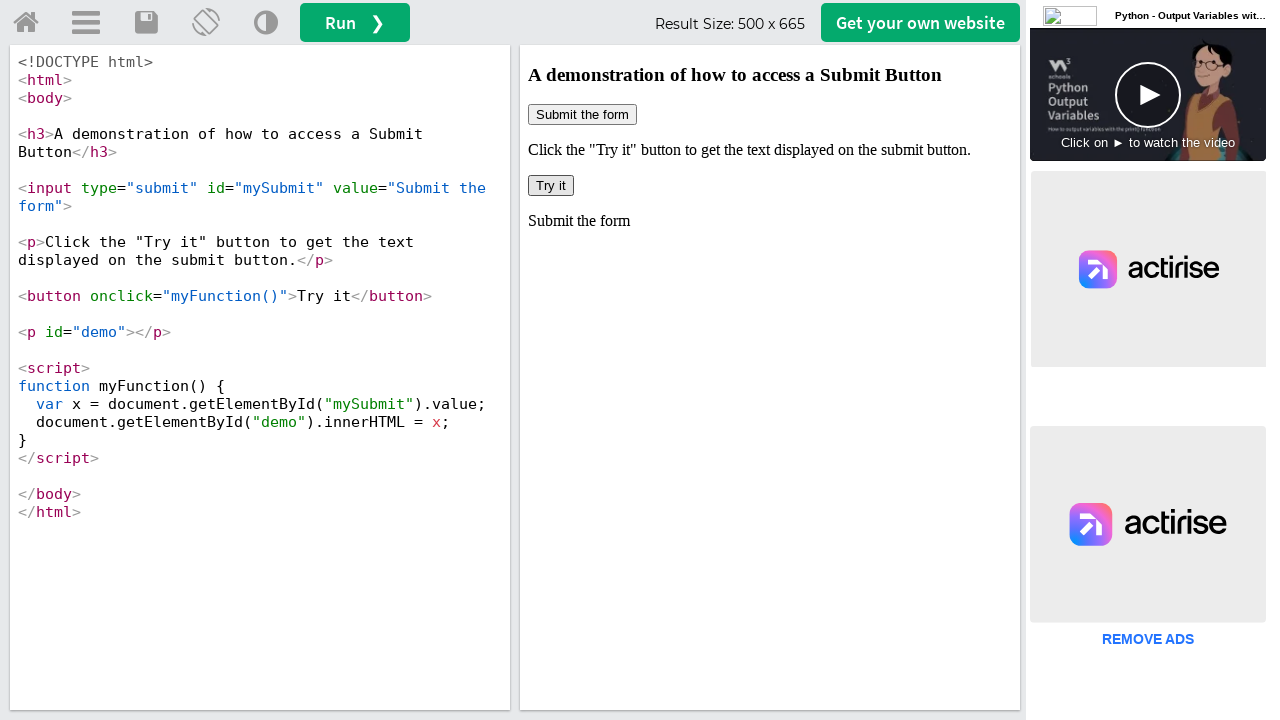

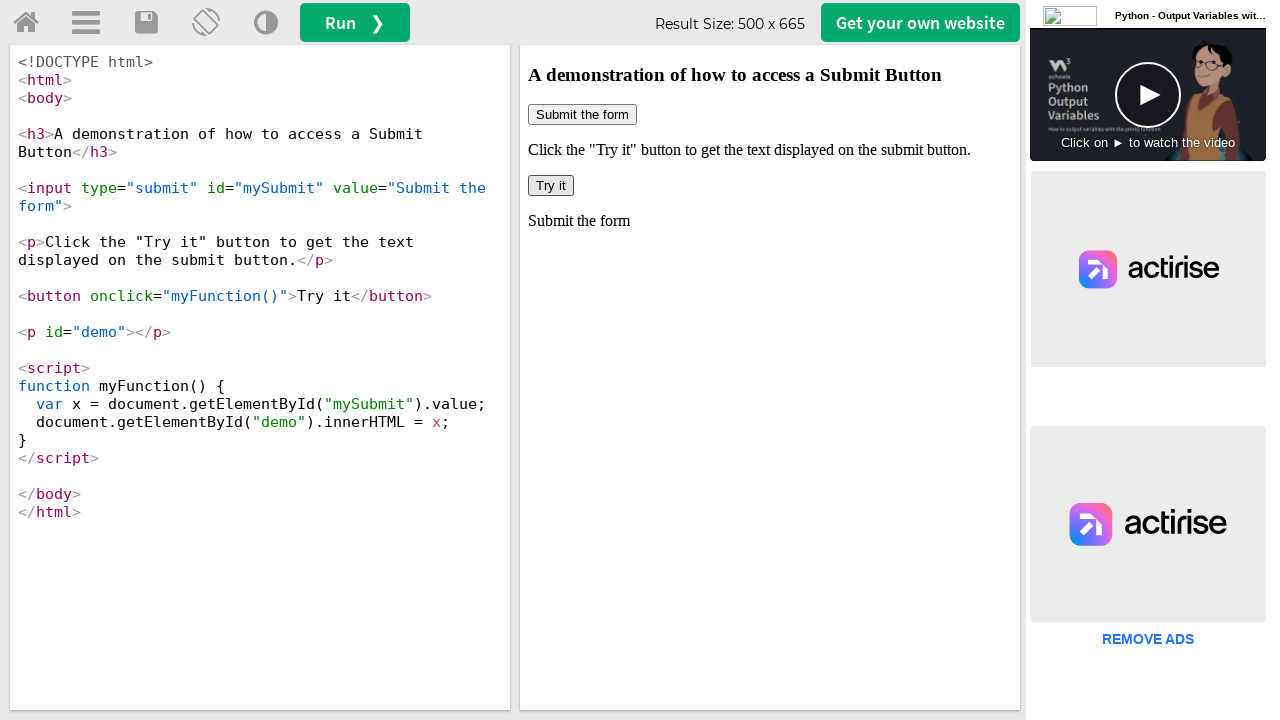